Tests the Carbon.now.sh code beautification service by navigating to the site with code, clicking export menu, selecting 4x resolution, and downloading as PNG.

Starting URL: https://carbon.now.sh/?l=auto&code=print%28%22Hello%20World%22%29

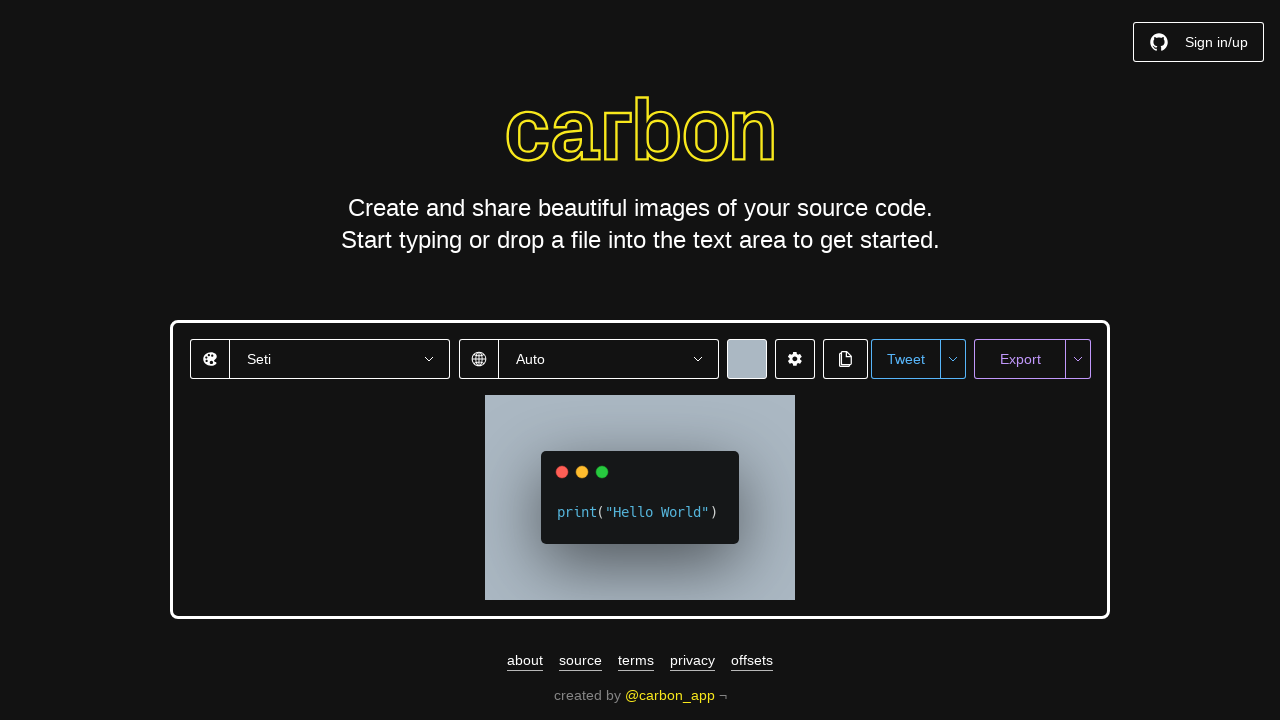

Clicked the export menu button at (1078, 359) on button#export-menu
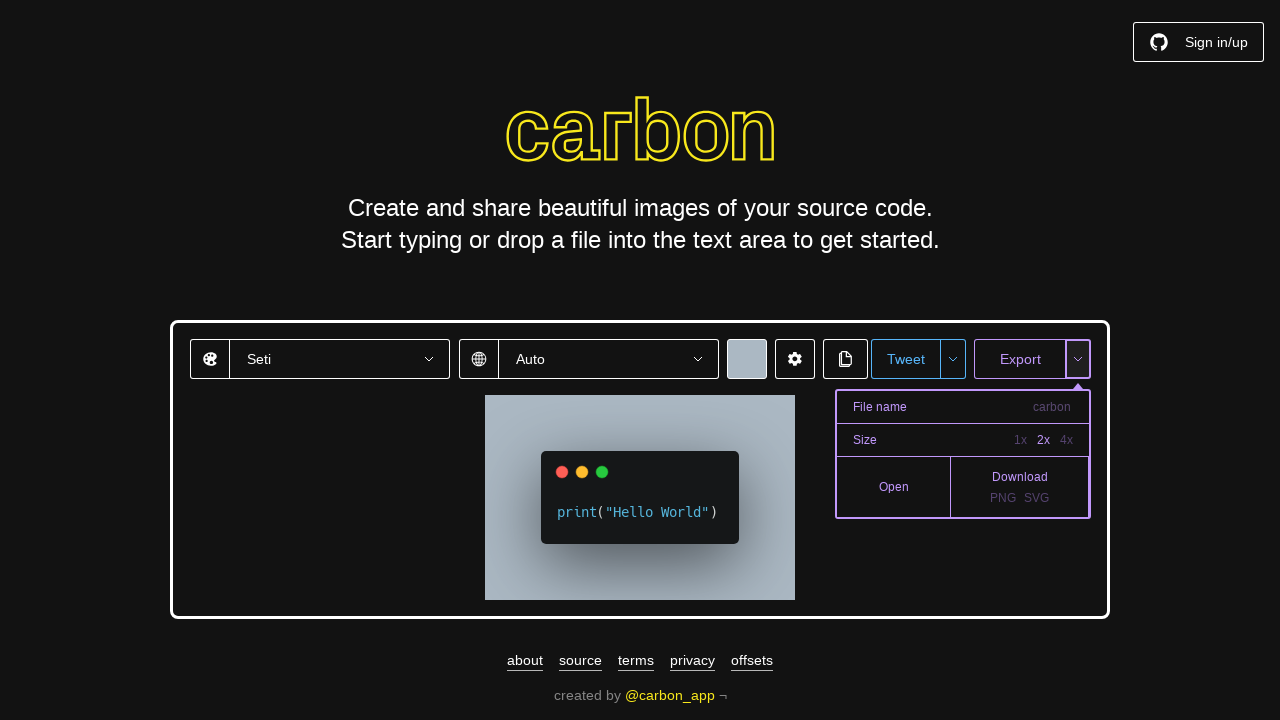

Selected 4x resolution option at (1066, 440) on button:has-text('4x')
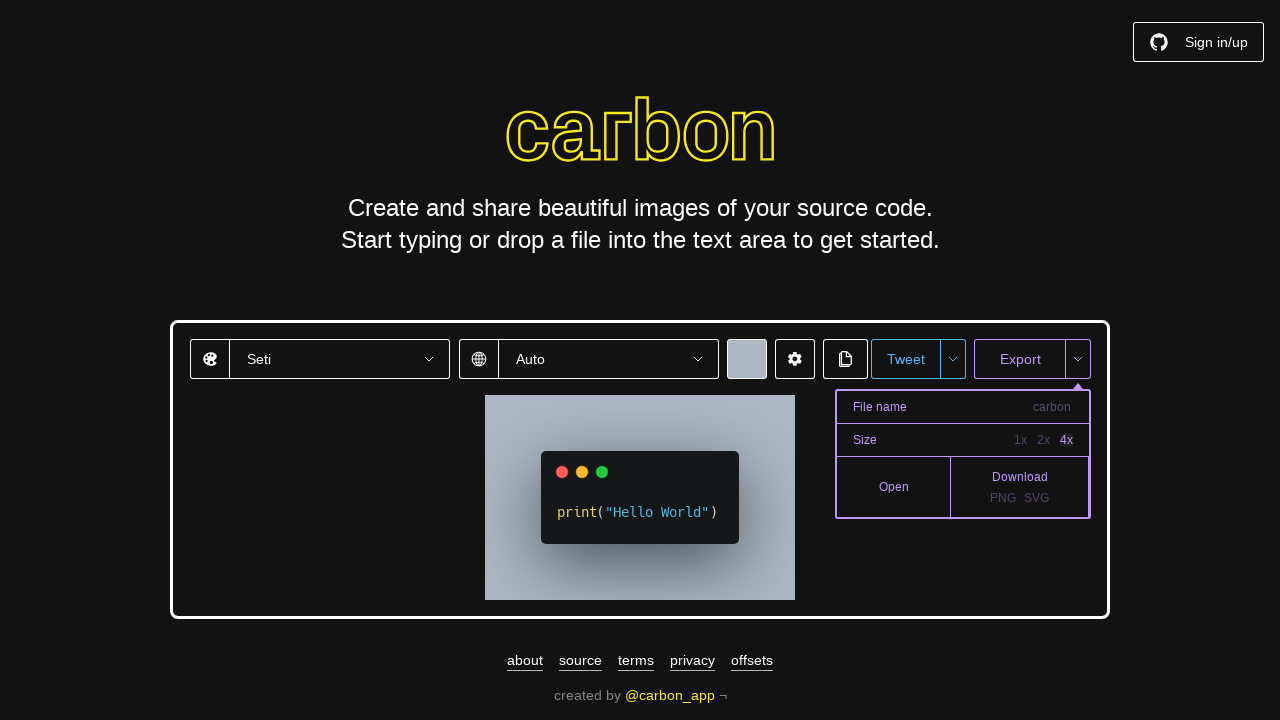

Clicked PNG download option at (1003, 498) on button:has-text('PNG')
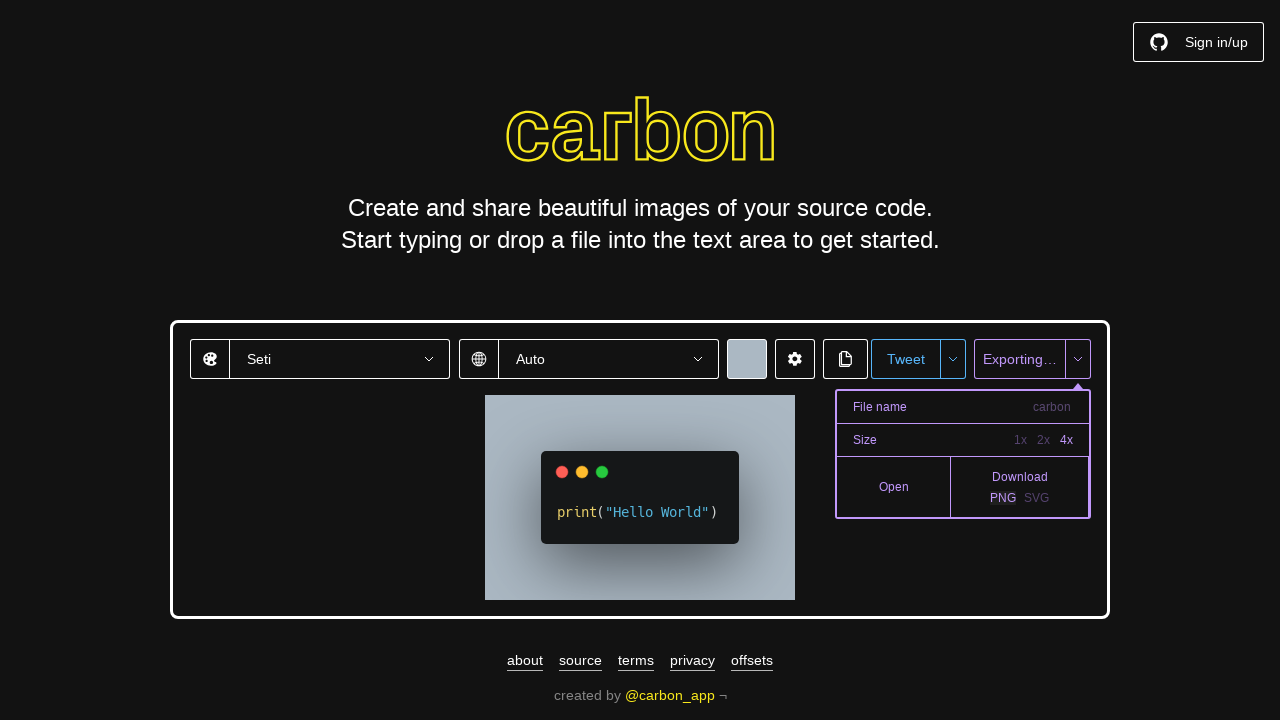

Waited for download to initiate
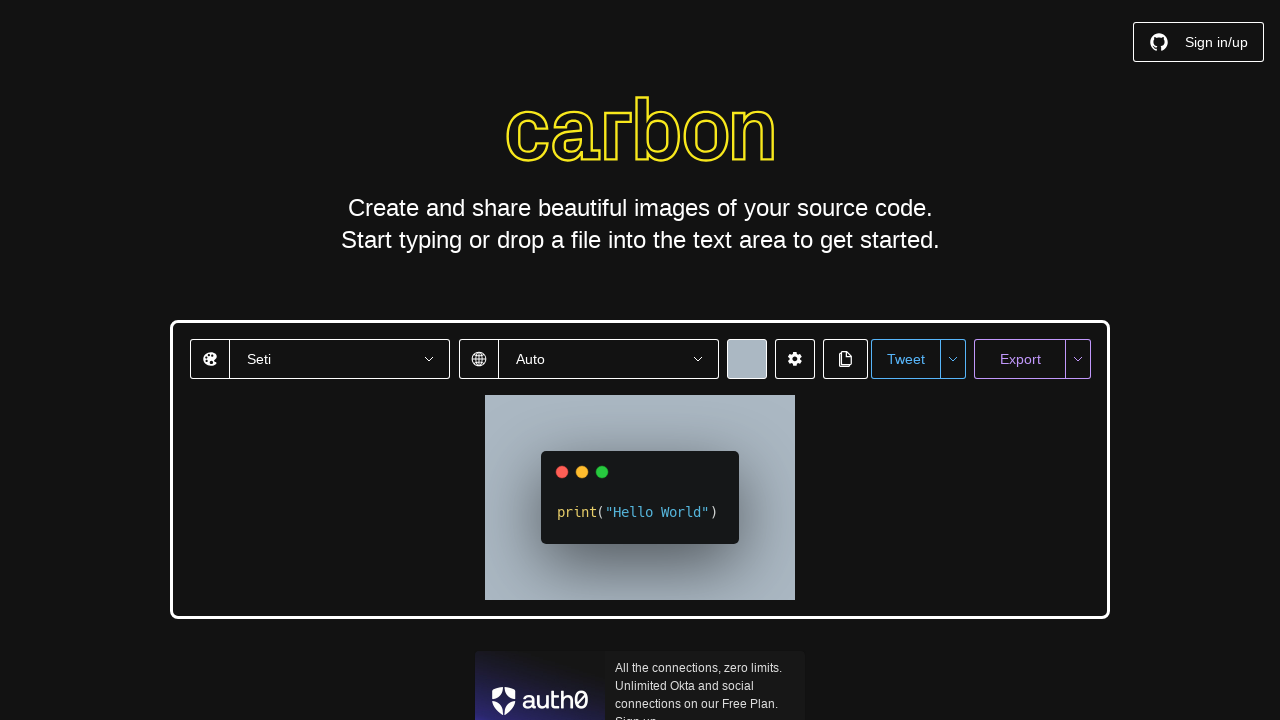

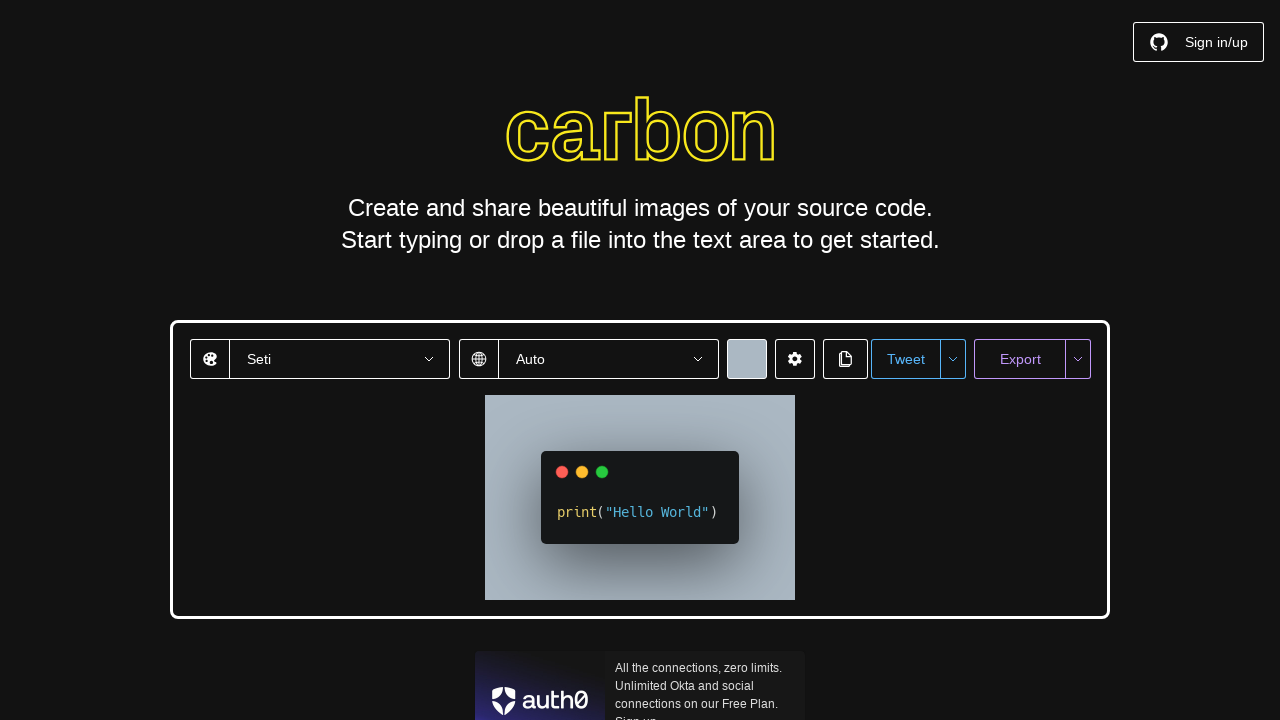